Tests marking individual items as complete by clicking their checkboxes

Starting URL: https://demo.playwright.dev/todomvc

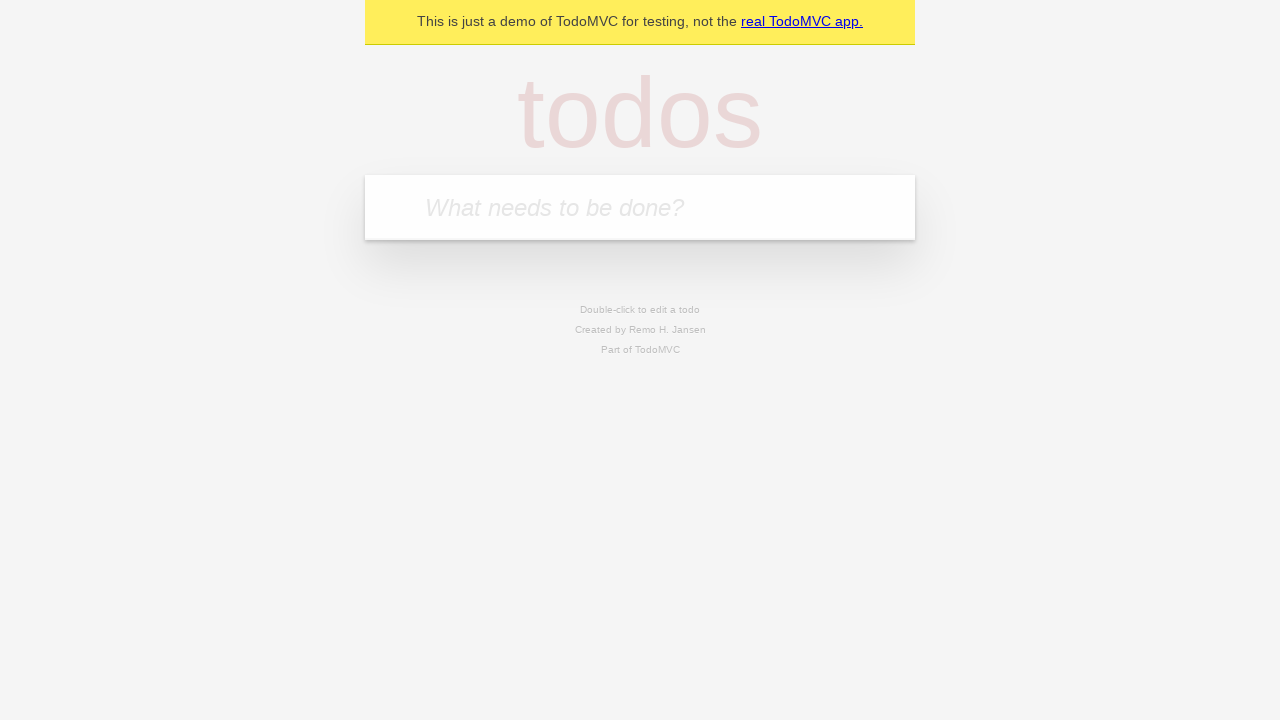

Navigated to TodoMVC demo application
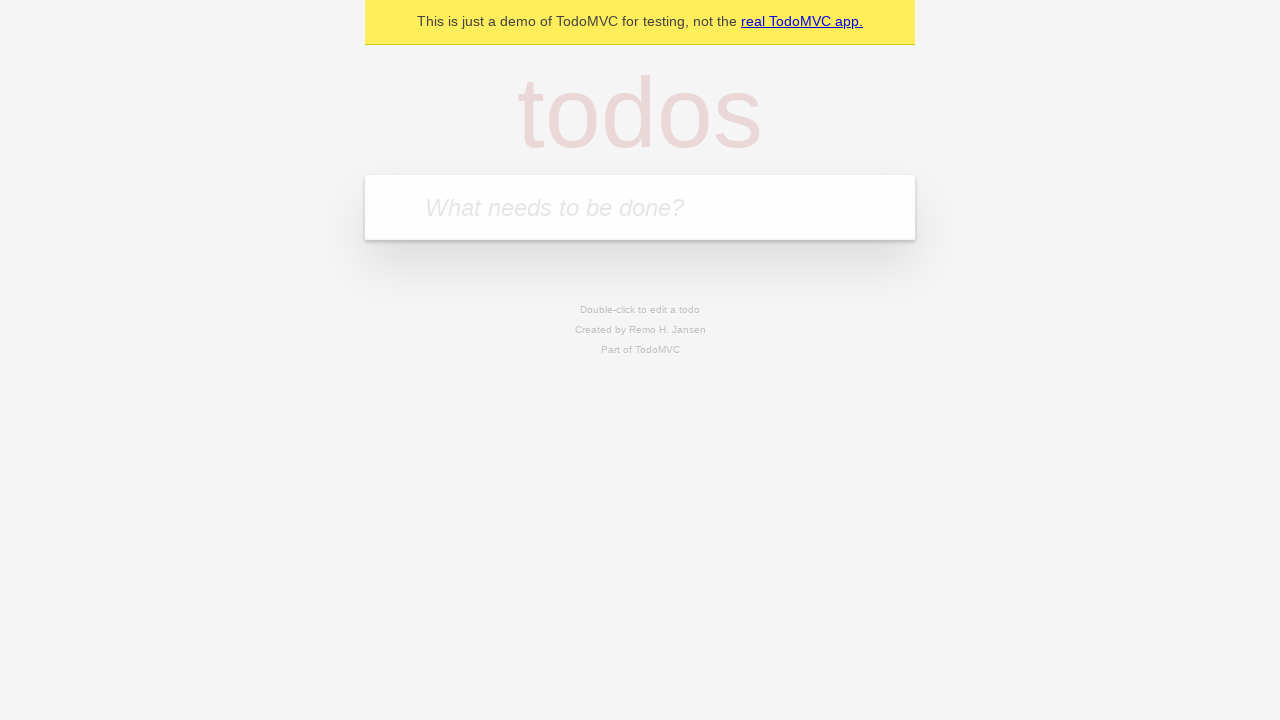

Filled input field with first todo item 'buy some cheese' on internal:attr=[placeholder="What needs to be done?"i]
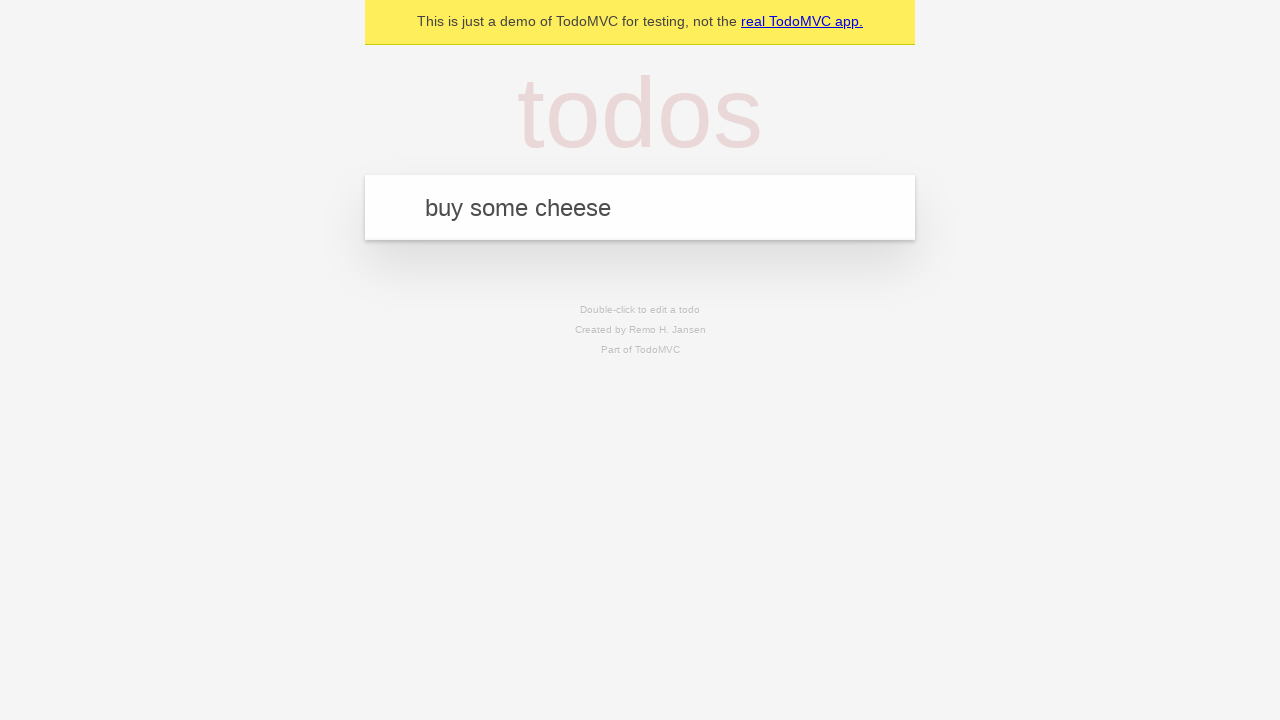

Pressed Enter to create first todo item on internal:attr=[placeholder="What needs to be done?"i]
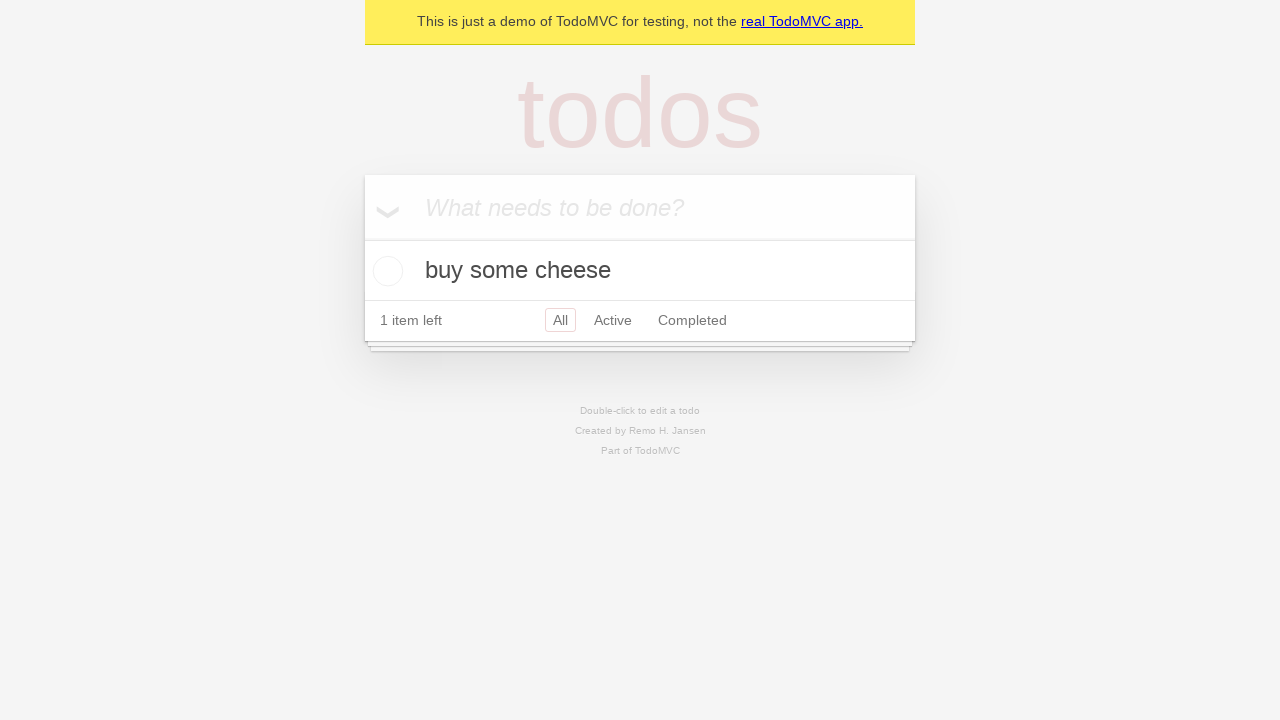

Filled input field with second todo item 'feed the cat' on internal:attr=[placeholder="What needs to be done?"i]
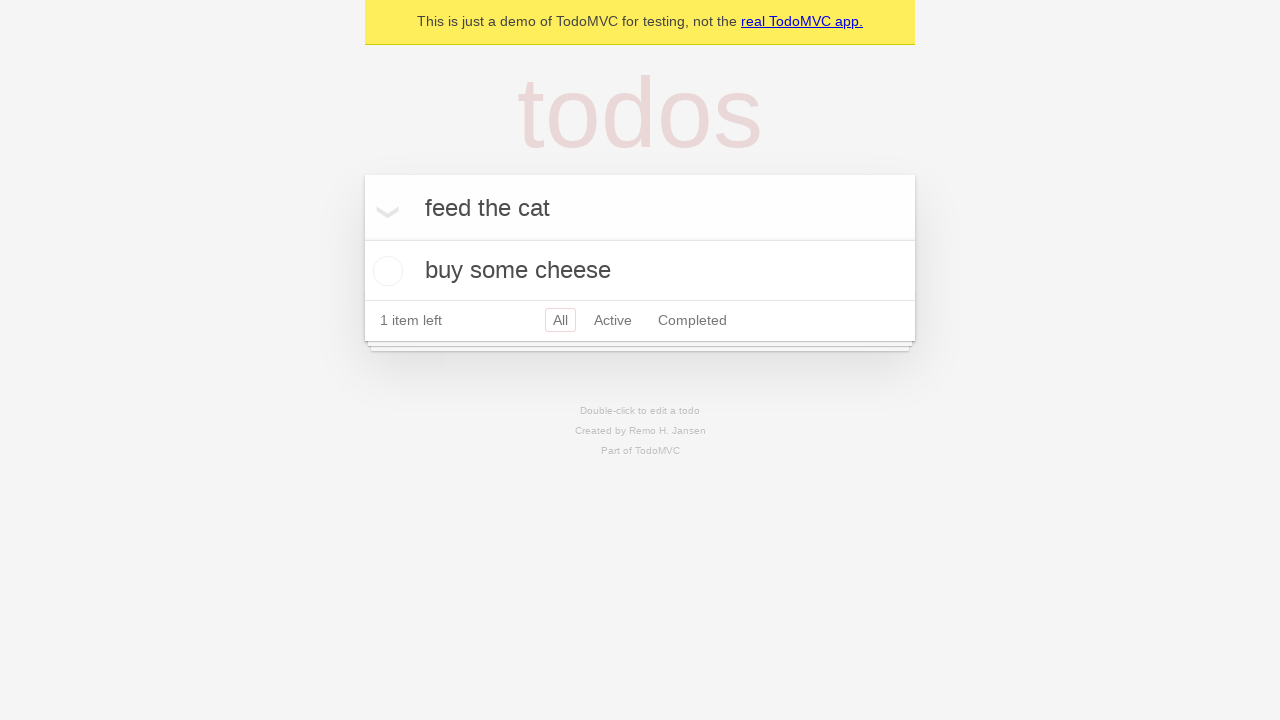

Pressed Enter to create second todo item on internal:attr=[placeholder="What needs to be done?"i]
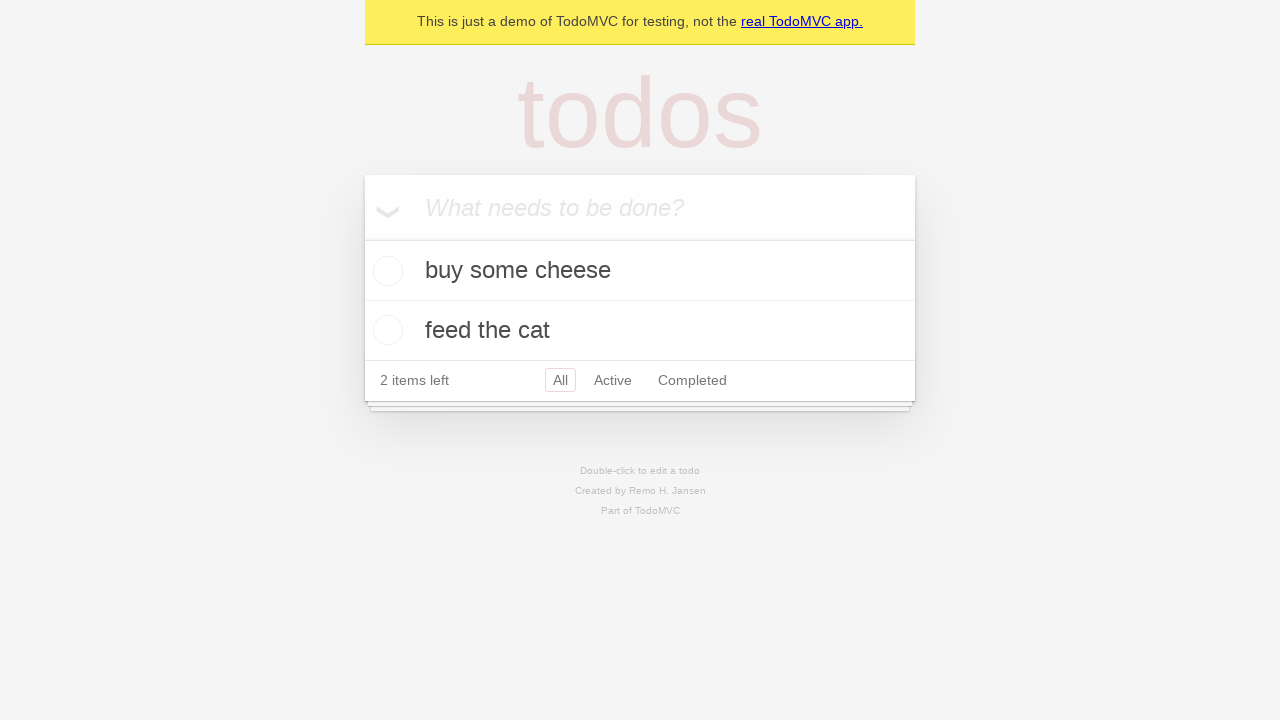

Marked first todo item 'buy some cheese' as complete by clicking its checkbox at (385, 271) on [data-testid='todo-item'] >> nth=0 >> internal:role=checkbox
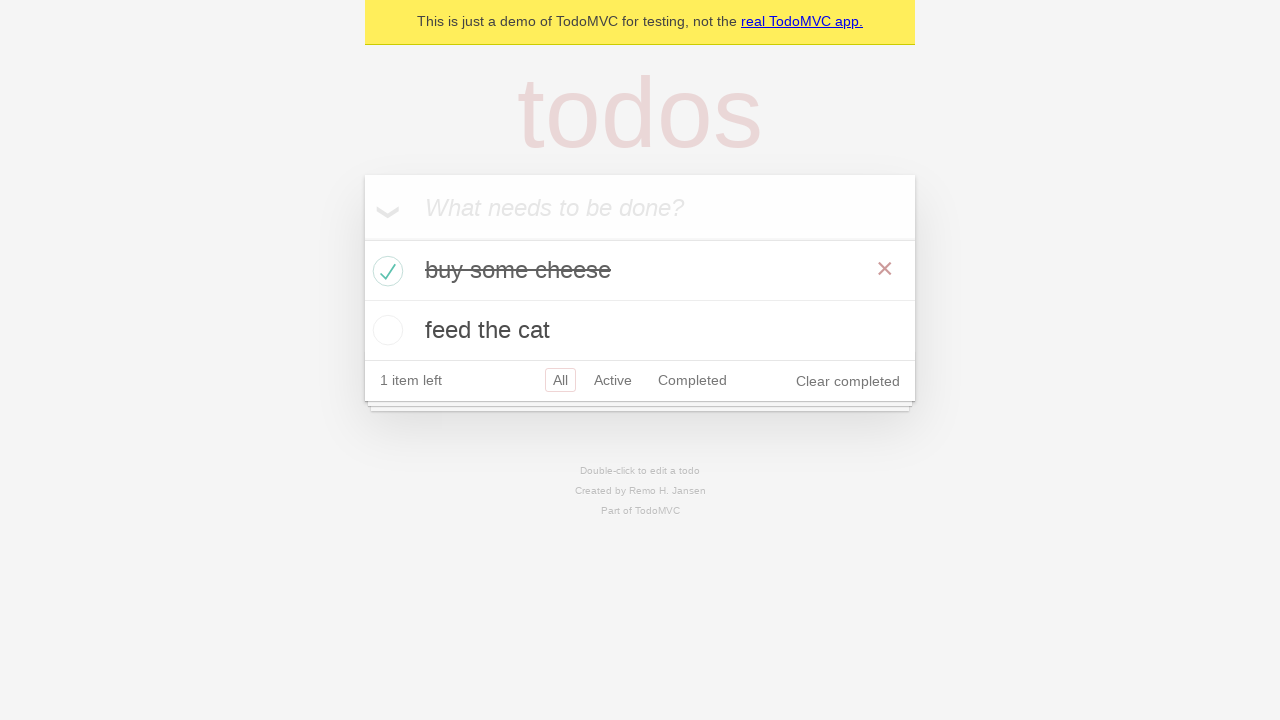

Marked second todo item 'feed the cat' as complete by clicking its checkbox at (385, 330) on [data-testid='todo-item'] >> nth=1 >> internal:role=checkbox
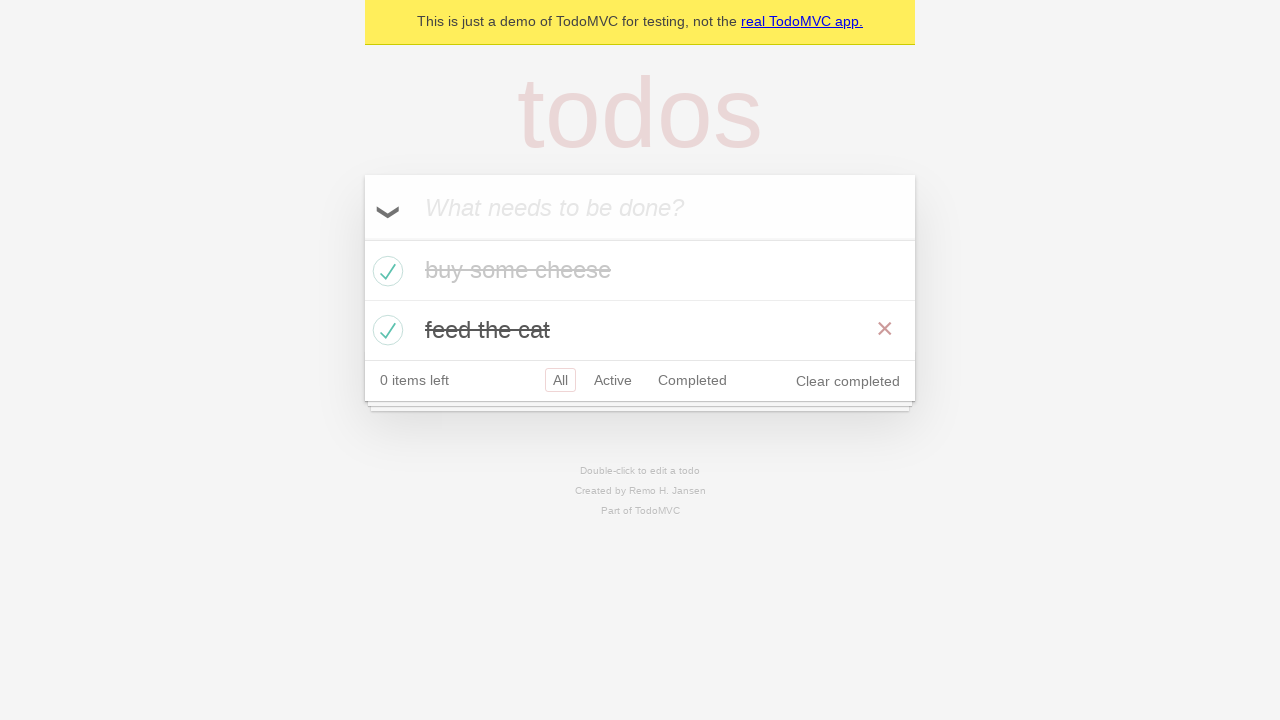

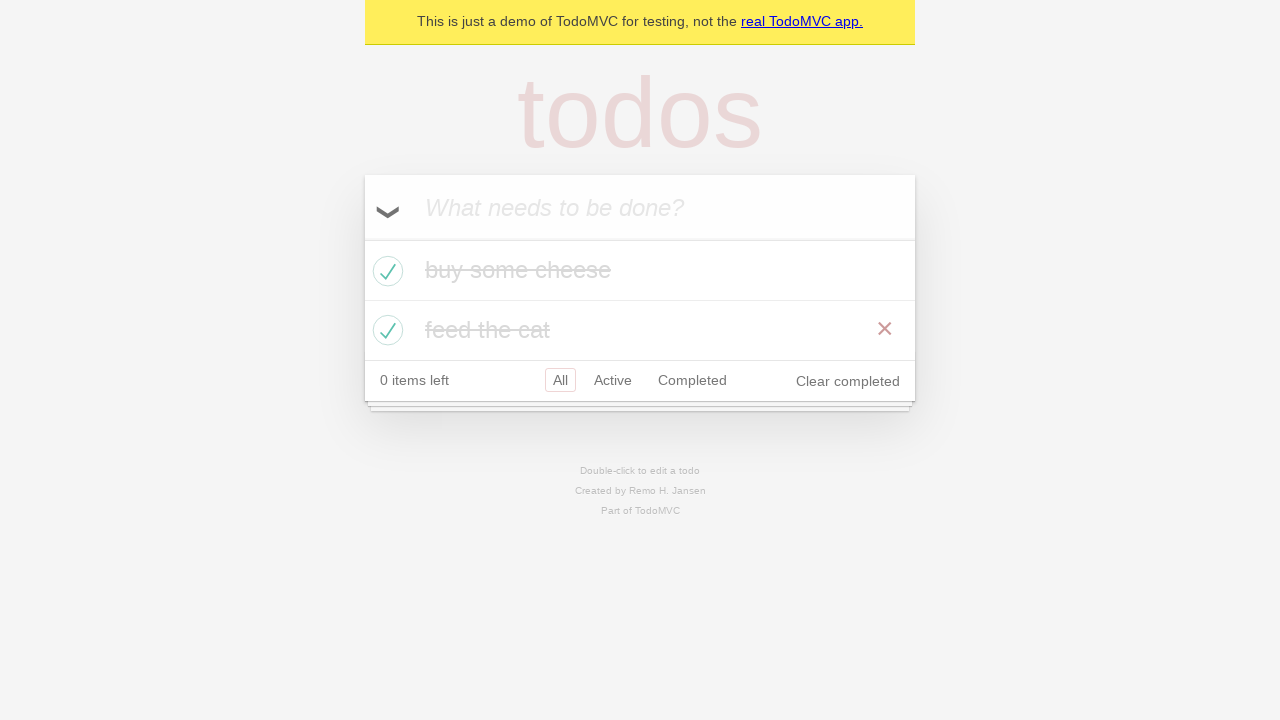